Opens the RedBus travel booking website and waits for the page to load. This is a basic browser navigation test.

Starting URL: https://www.redbus.in/

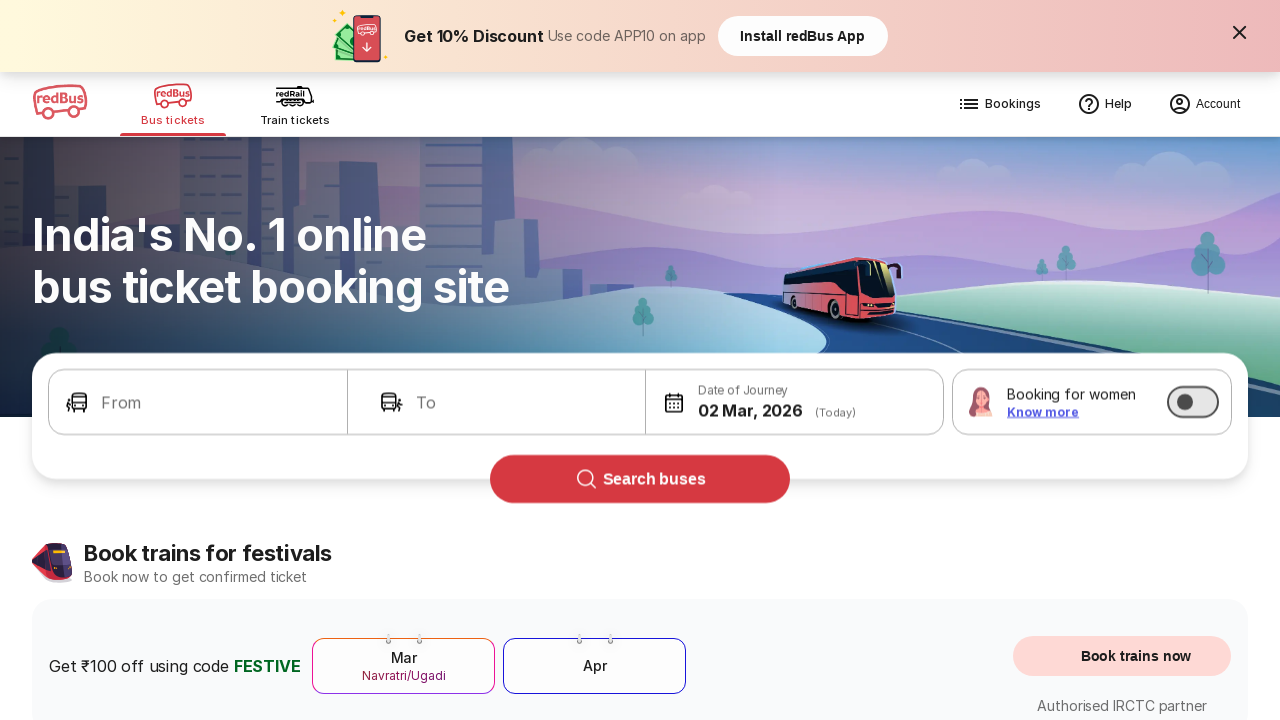

Navigated to RedBus travel booking website at https://www.redbus.in/
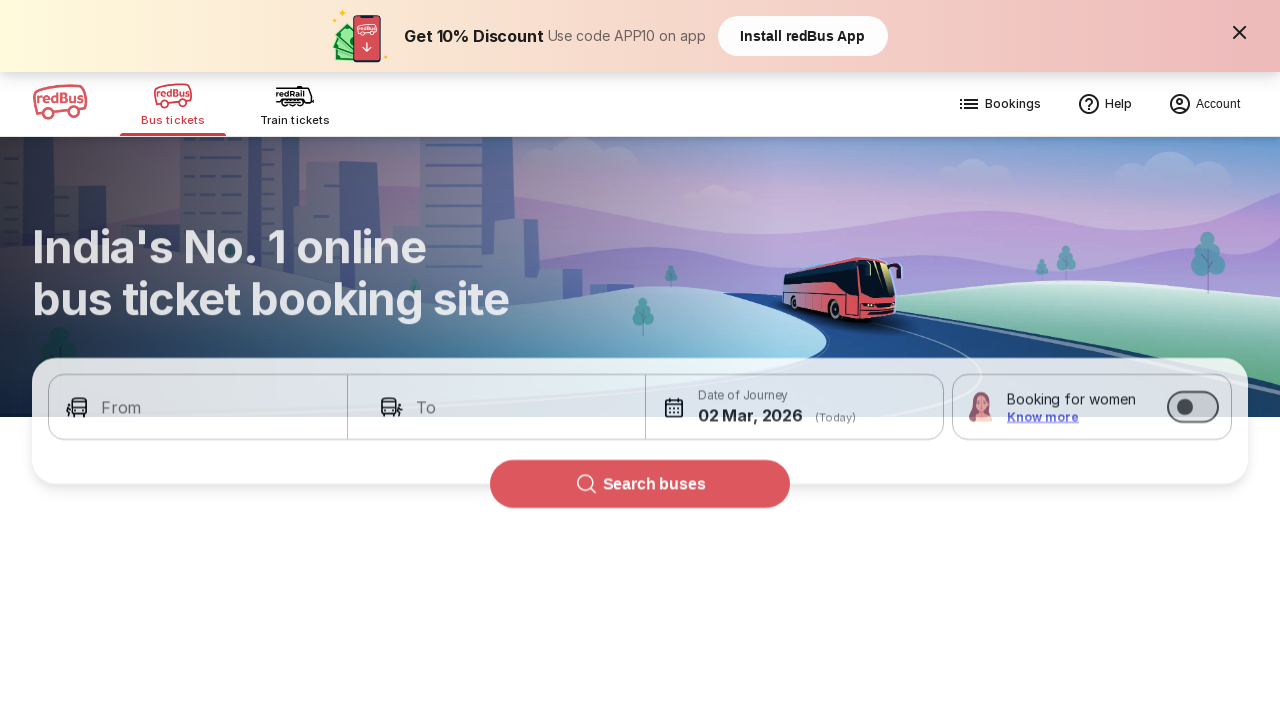

Page DOM content loaded completely
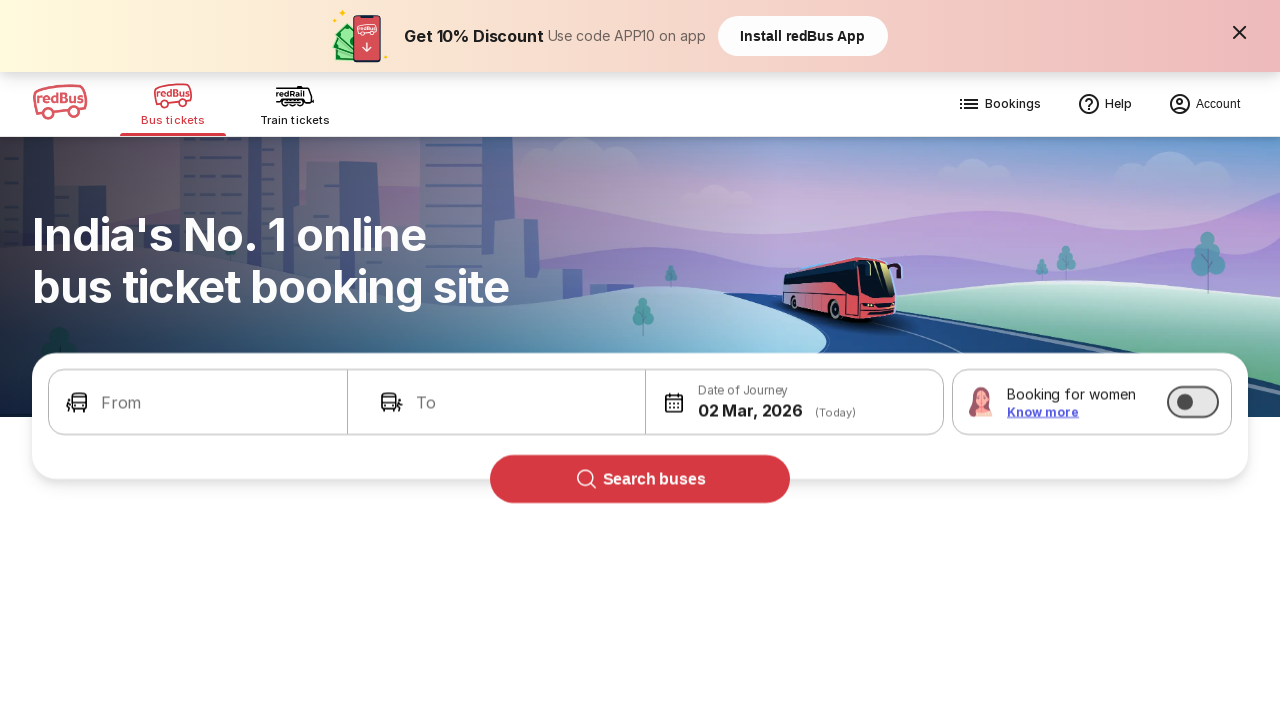

Body element is present and page has fully loaded
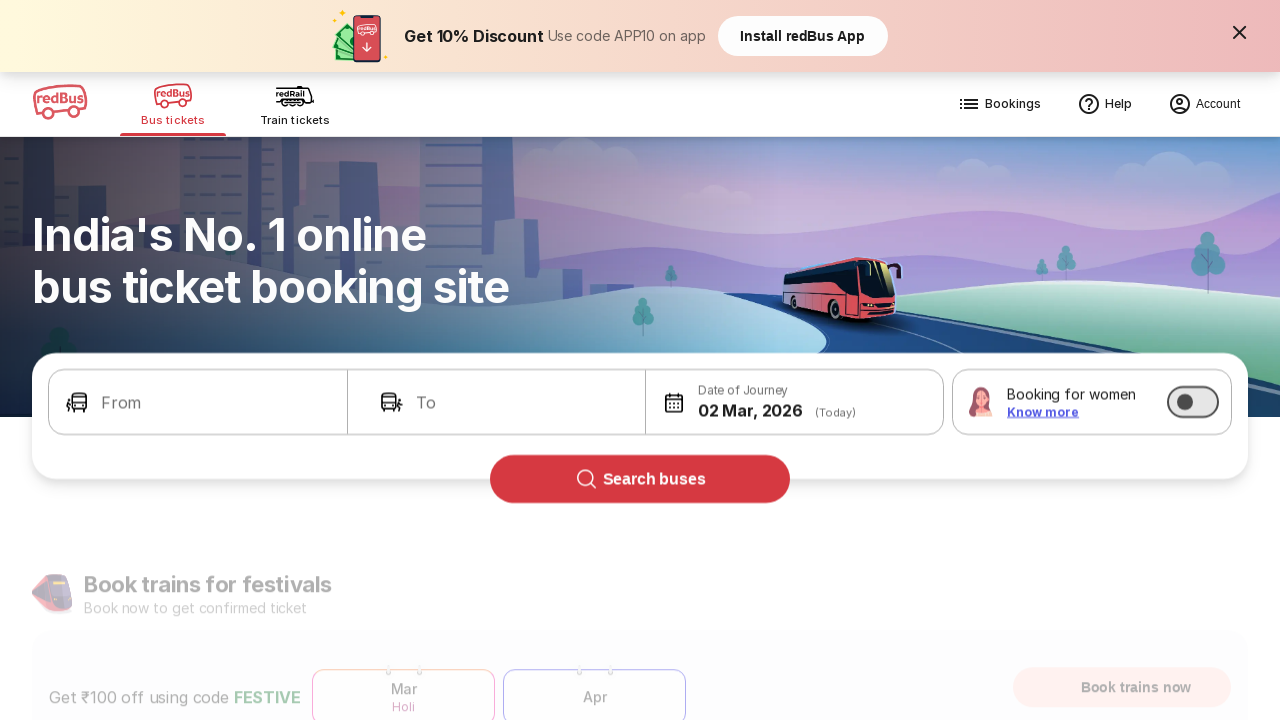

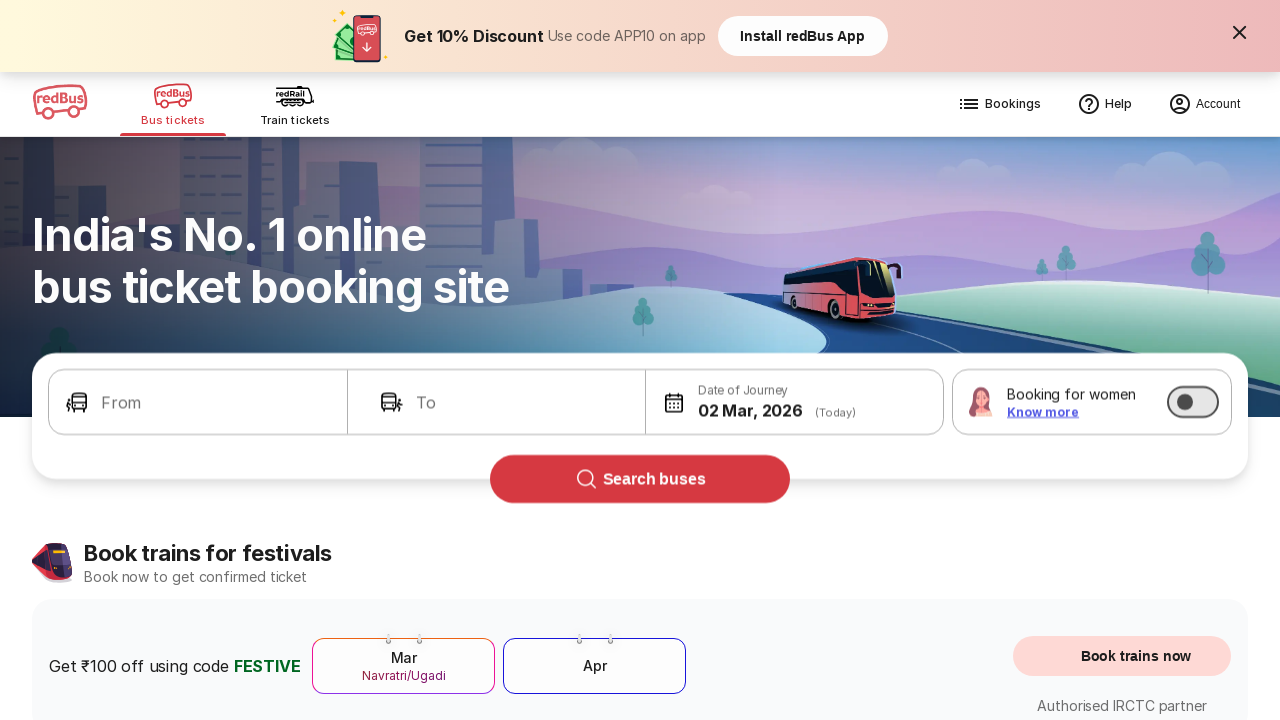